Tests waiting for a prompt dialog to appear, dismisses the prompt, and verifies the confirm cancelled badge becomes visible

Starting URL: https://play1.automationcamp.ir/expected_conditions.html

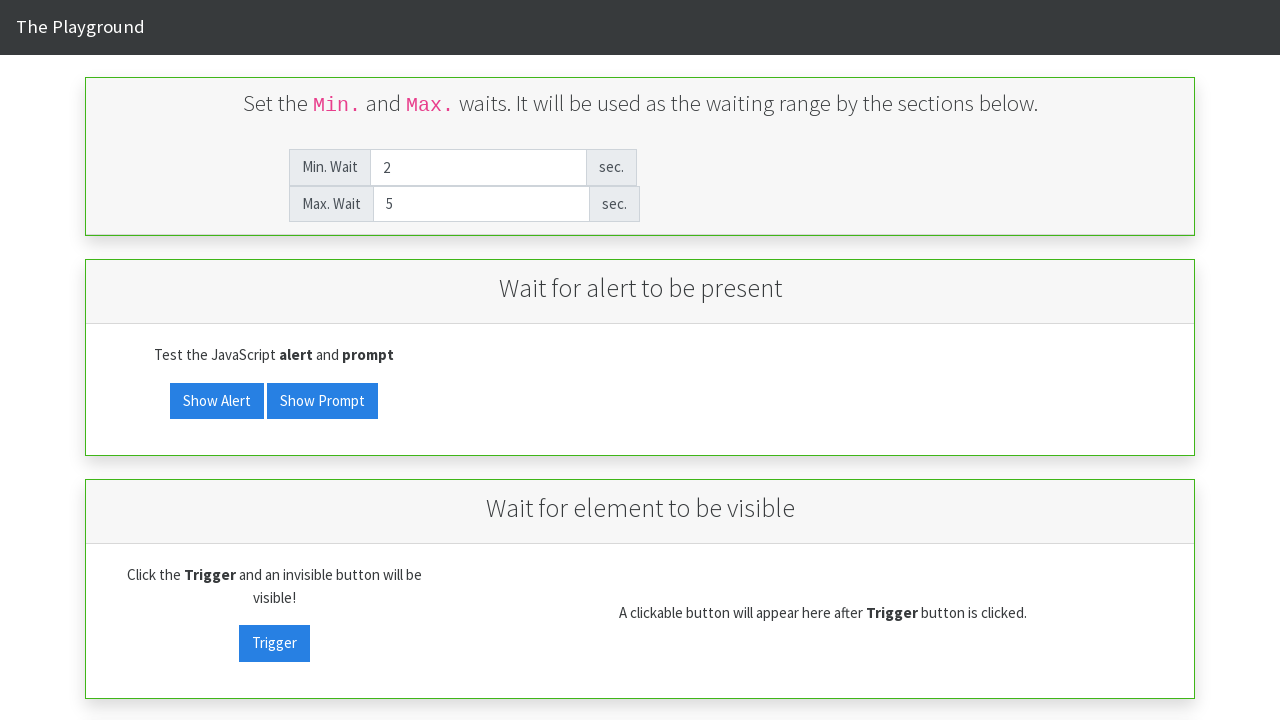

Filled Min. Wait field with '10' on internal:attr=[placeholder="Min. Wait"i]
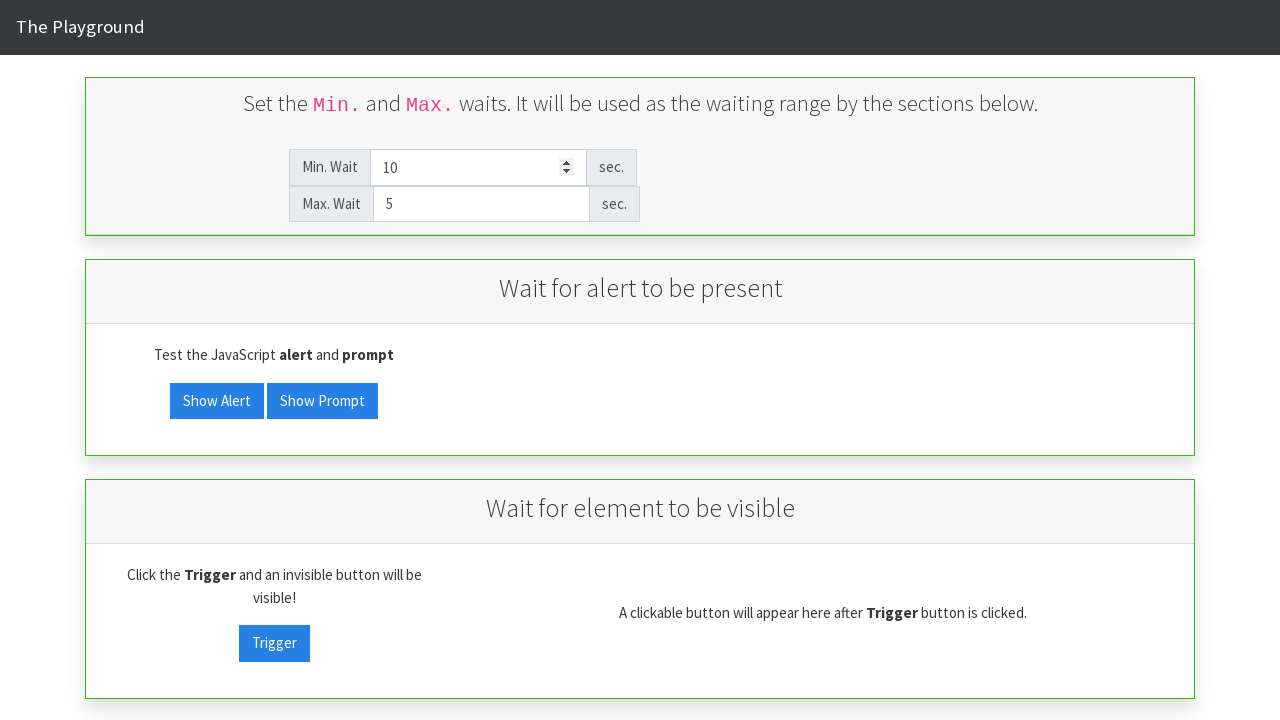

Filled Max. Wait field with '100' on internal:attr=[placeholder="Max. Wait"i]
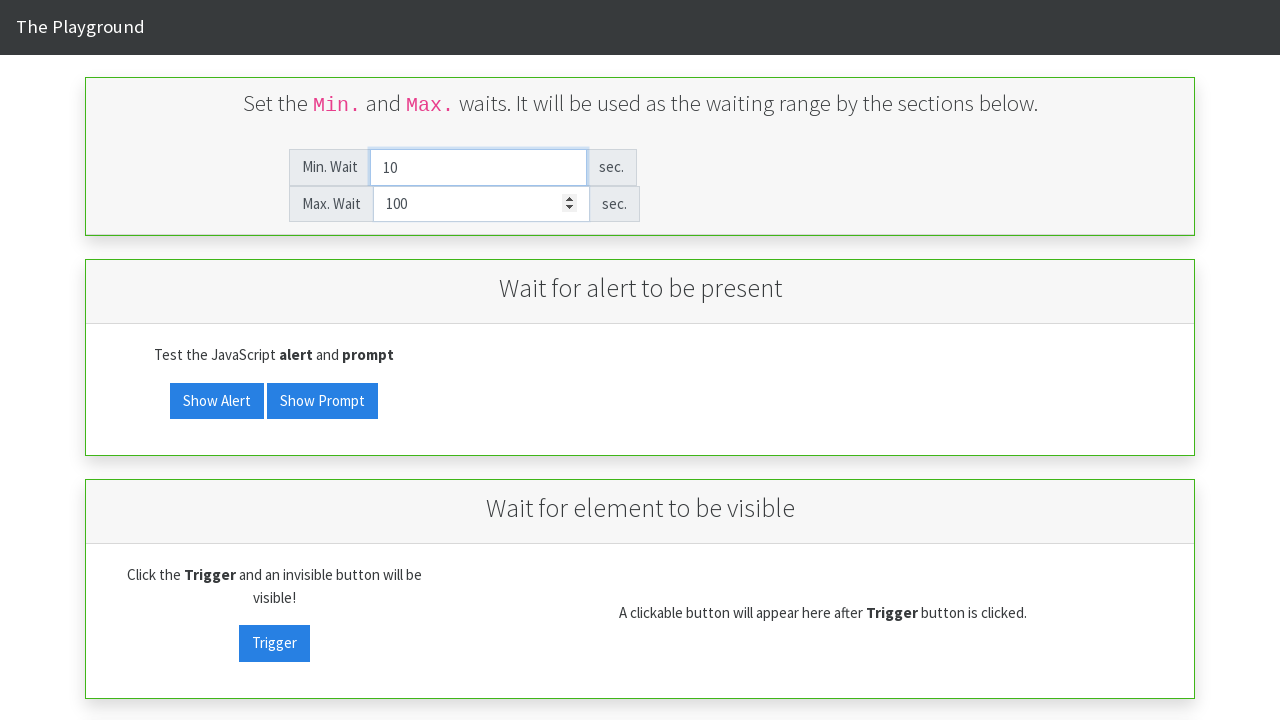

Set up dialog handler to dismiss prompts
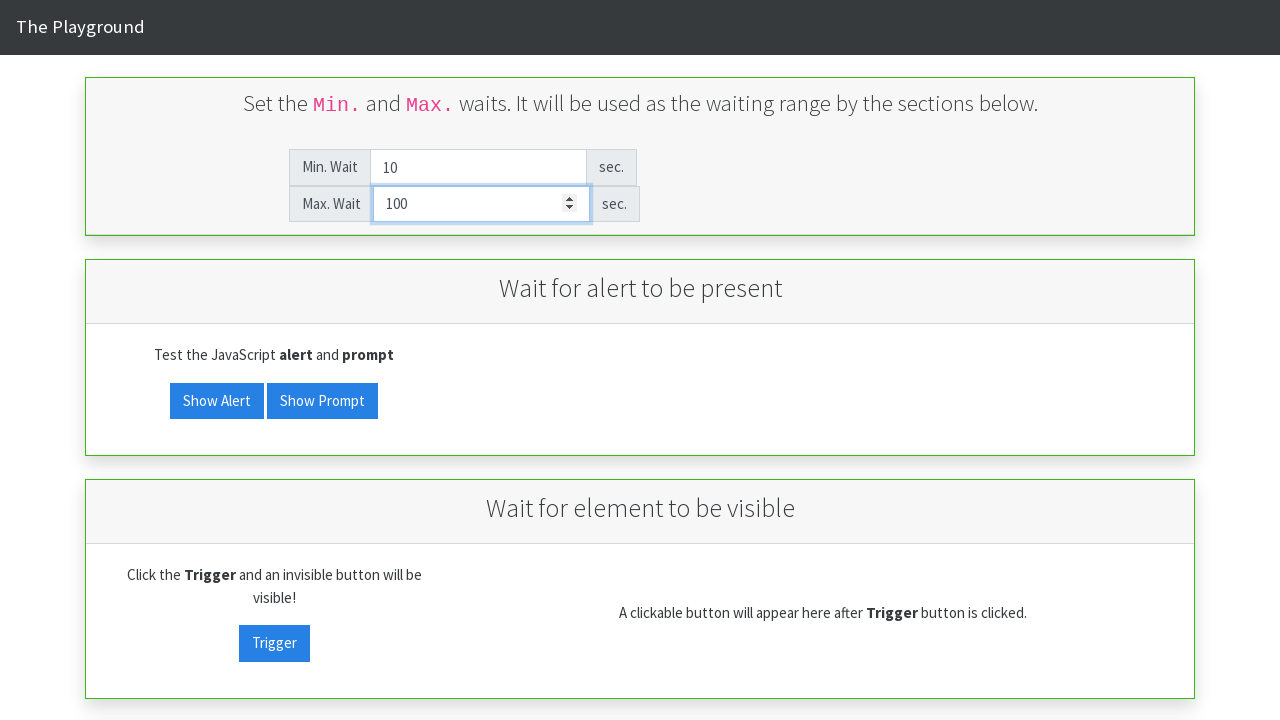

Clicked prompt trigger button at (322, 401) on #prompt_trigger
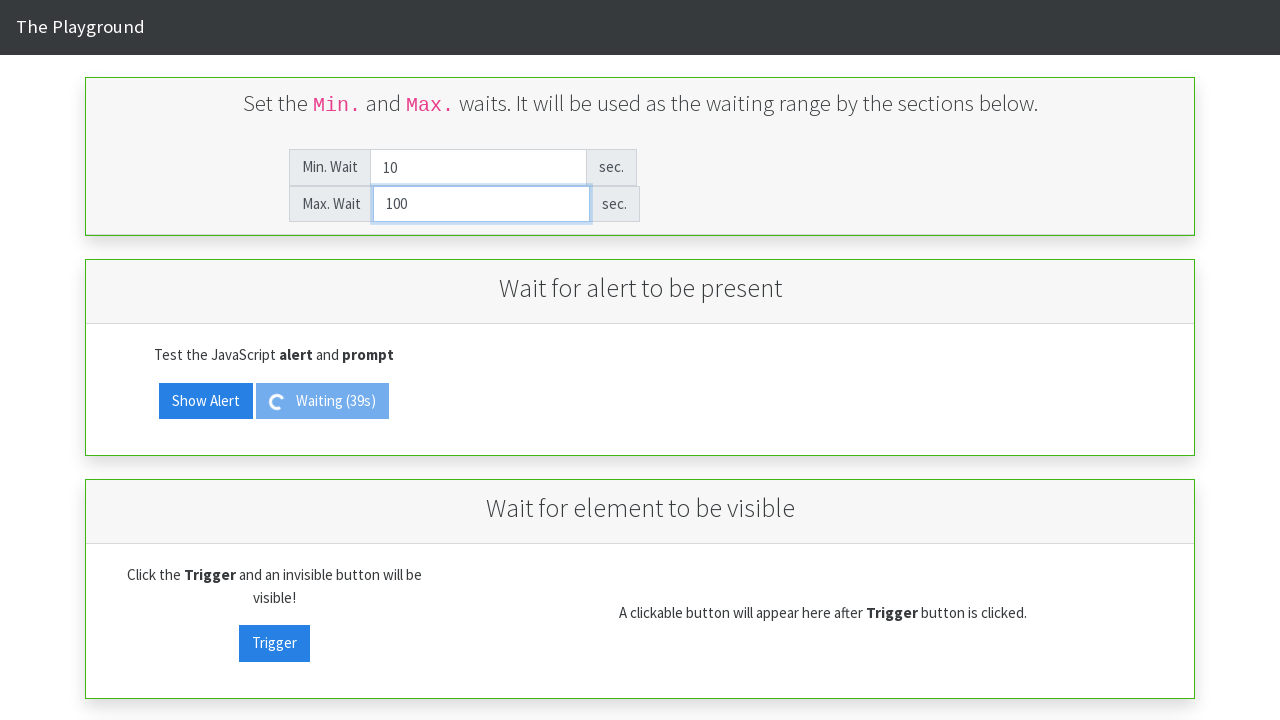

Prompt dialog appeared and was dismissed, confirm cancelled badge became visible
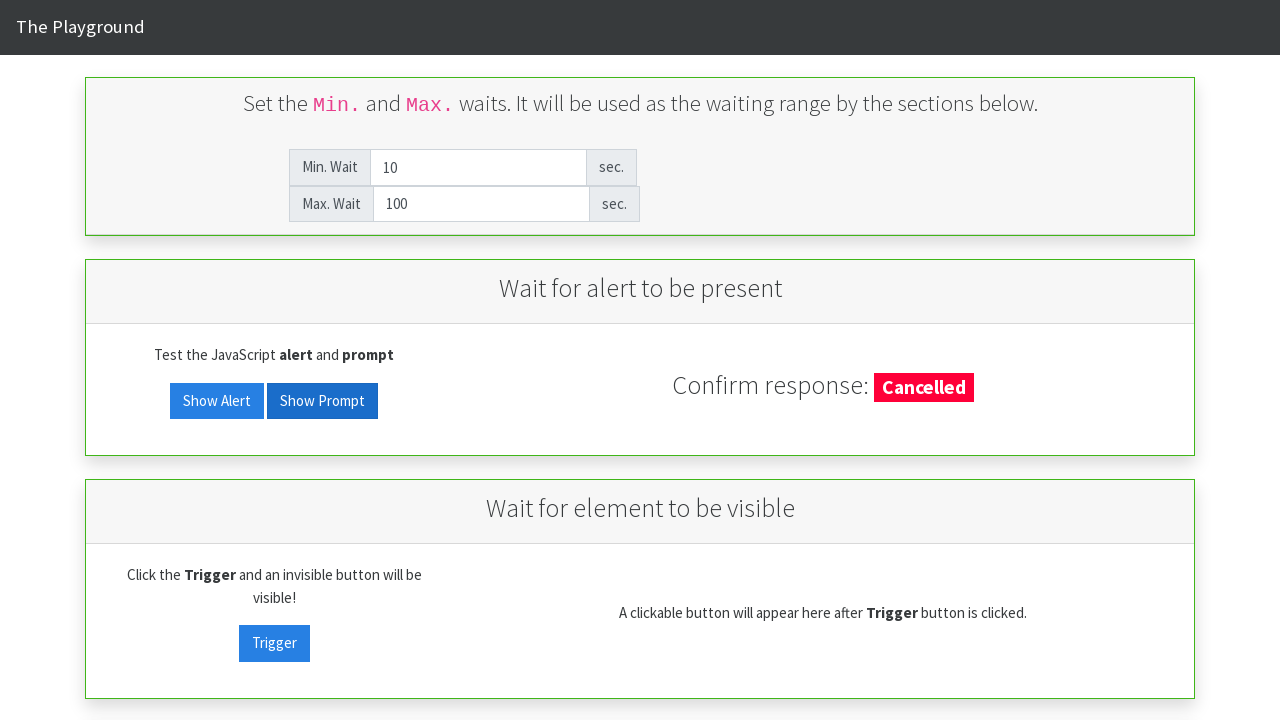

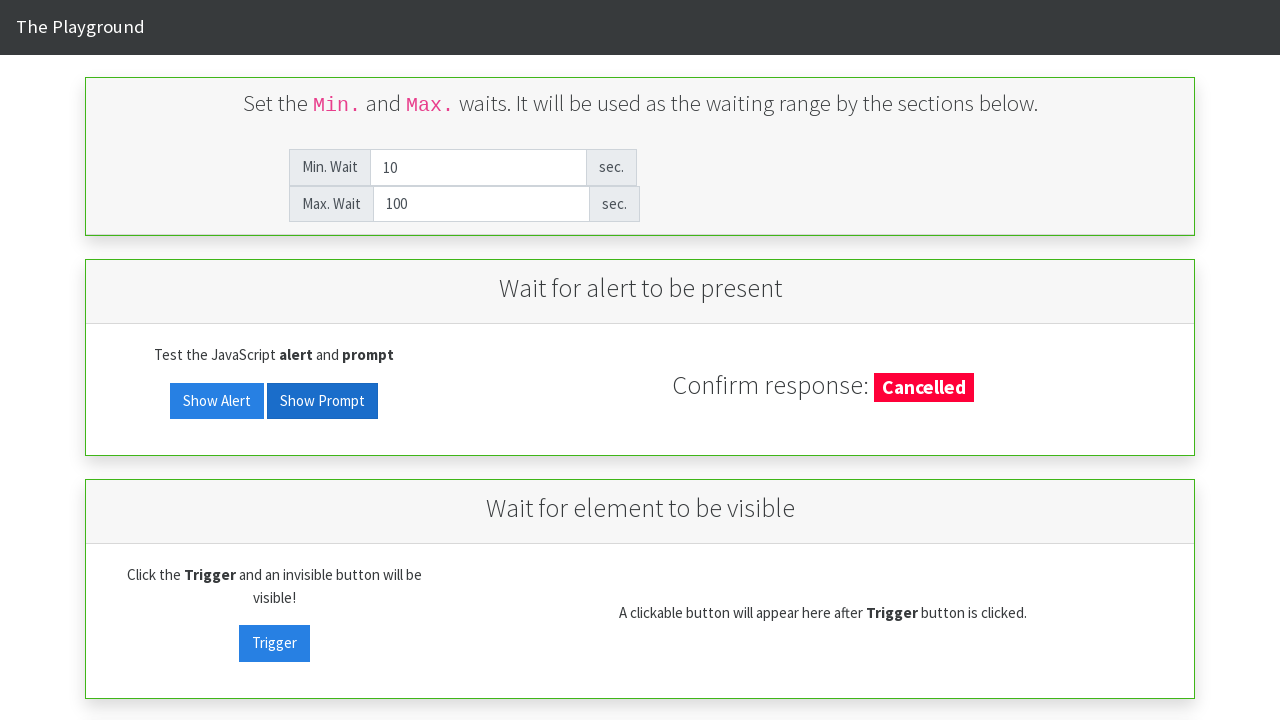